Tests timeout behavior by clicking an AJAX button and then clicking on the success element that appears

Starting URL: http://uitestingplayground.com/ajax

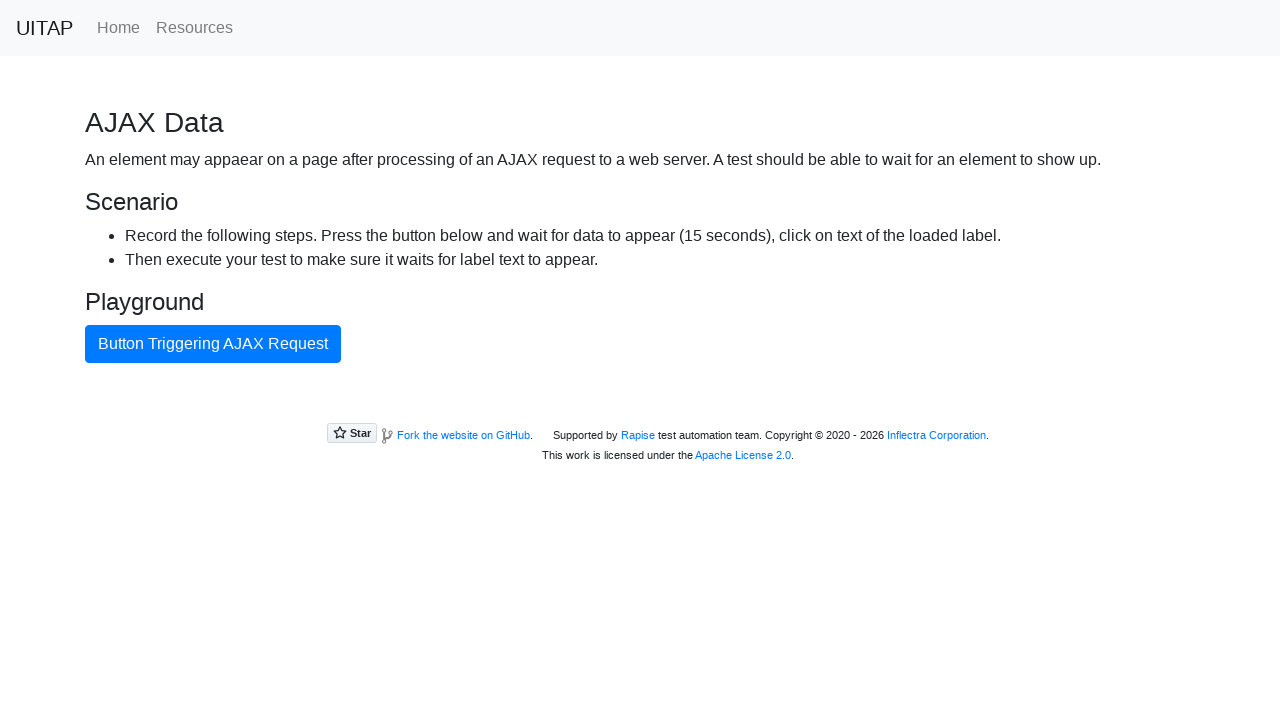

Clicked button triggering AJAX request at (213, 344) on internal:text="Button Triggering AJAX Request"i
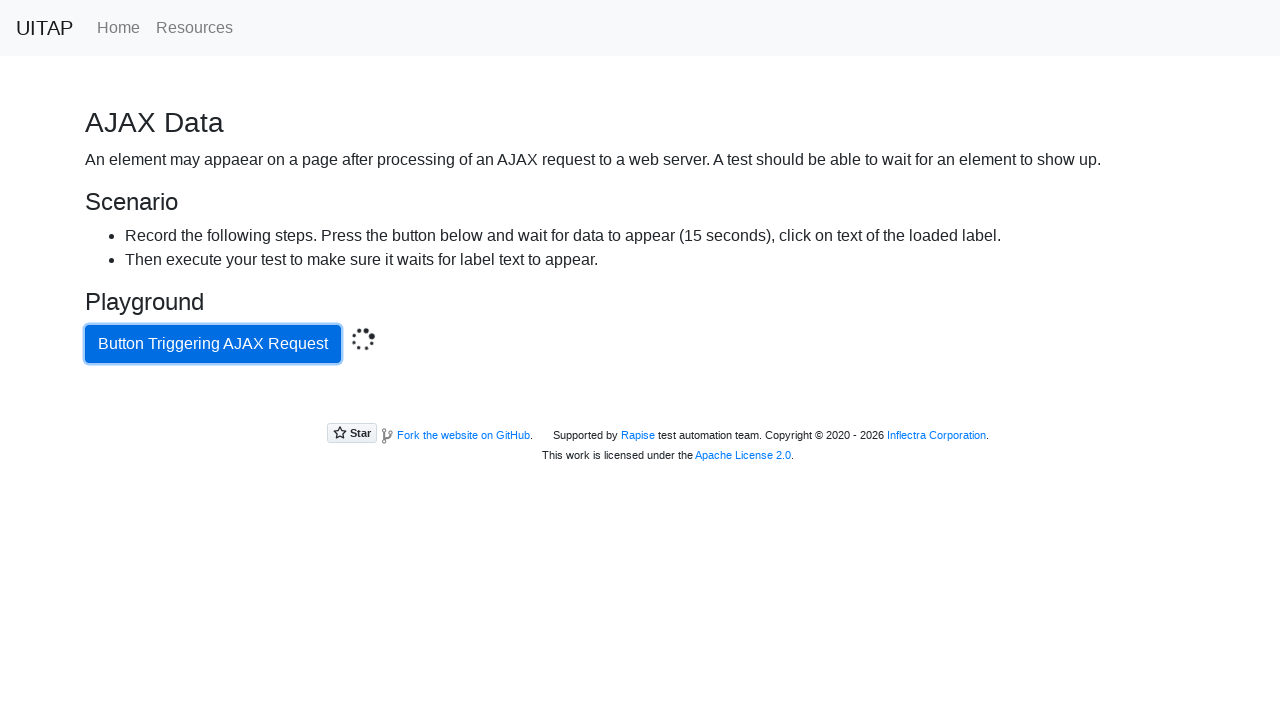

Located success element that appears after AJAX response
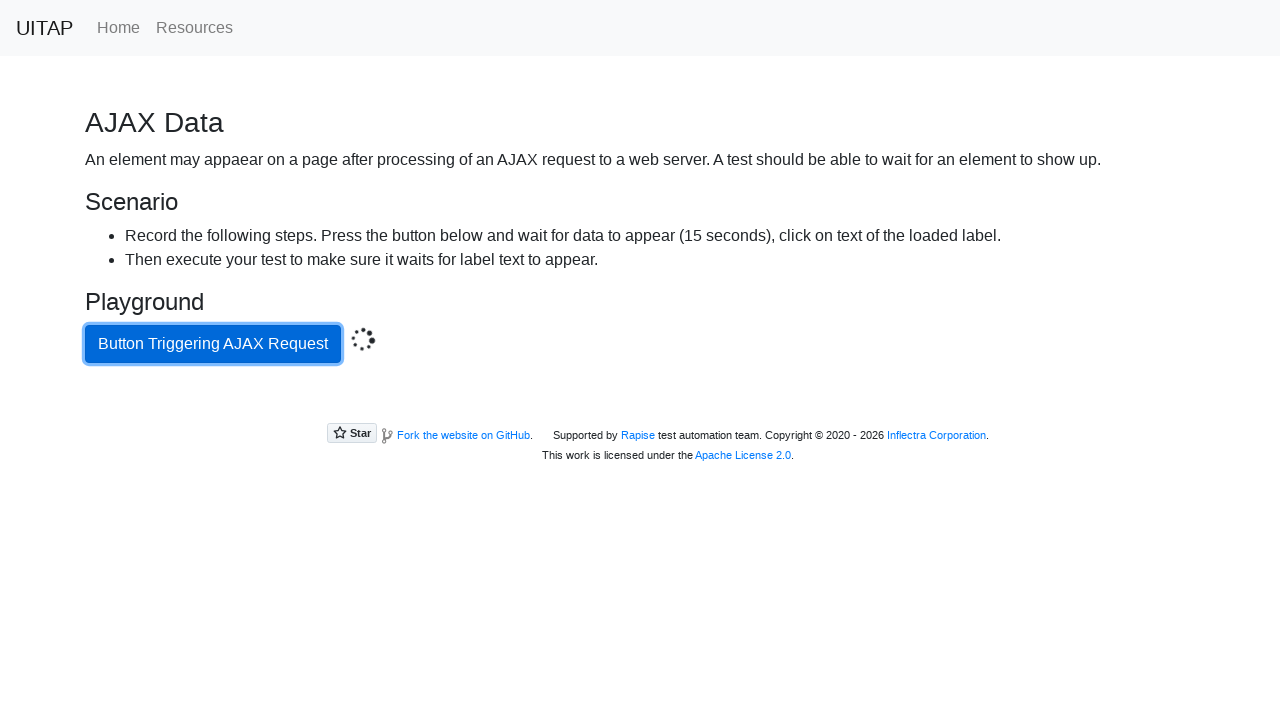

Clicked success element at (640, 405) on .bg-success
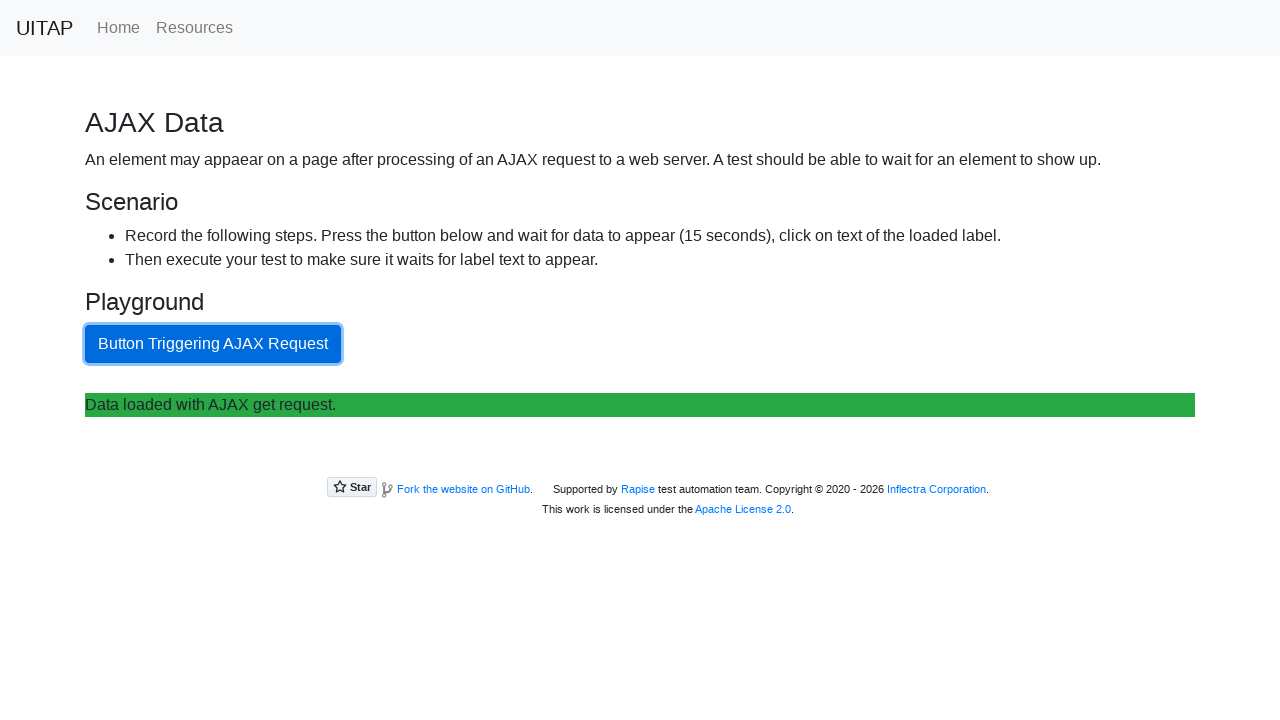

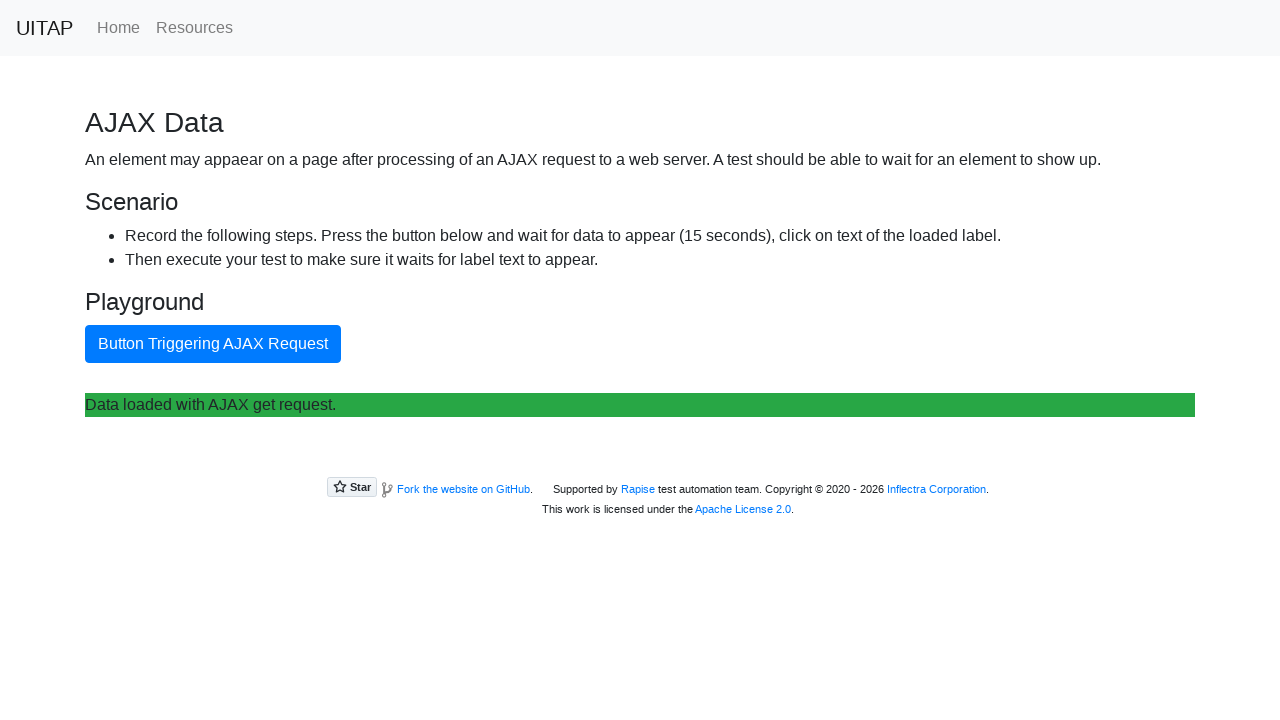